Tests Southwest Airlines flight check-in functionality by filling in the confirmation number, passenger first name, and last name, then submitting the check-in form.

Starting URL: https://www.southwest.com/air/check-in/index.html

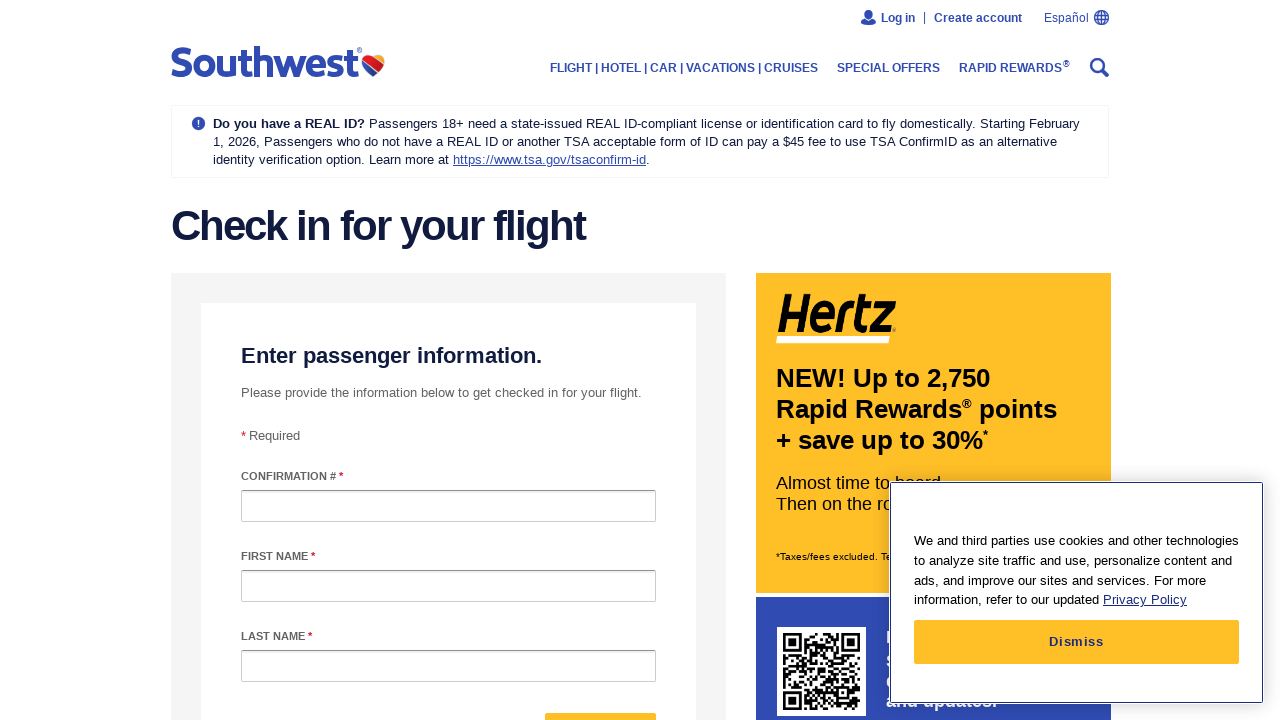

Filled confirmation number field with 'ABC123' on #confirmationNumber
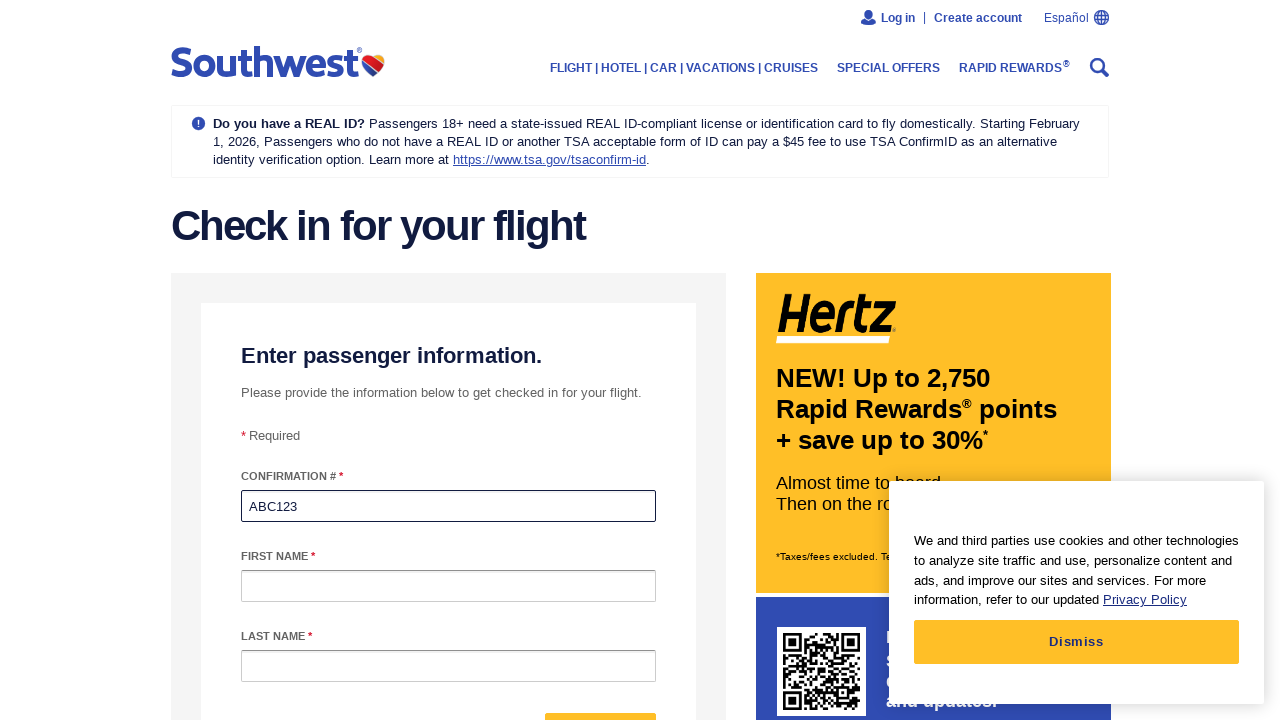

Filled passenger first name field with 'John' on #passengerFirstName
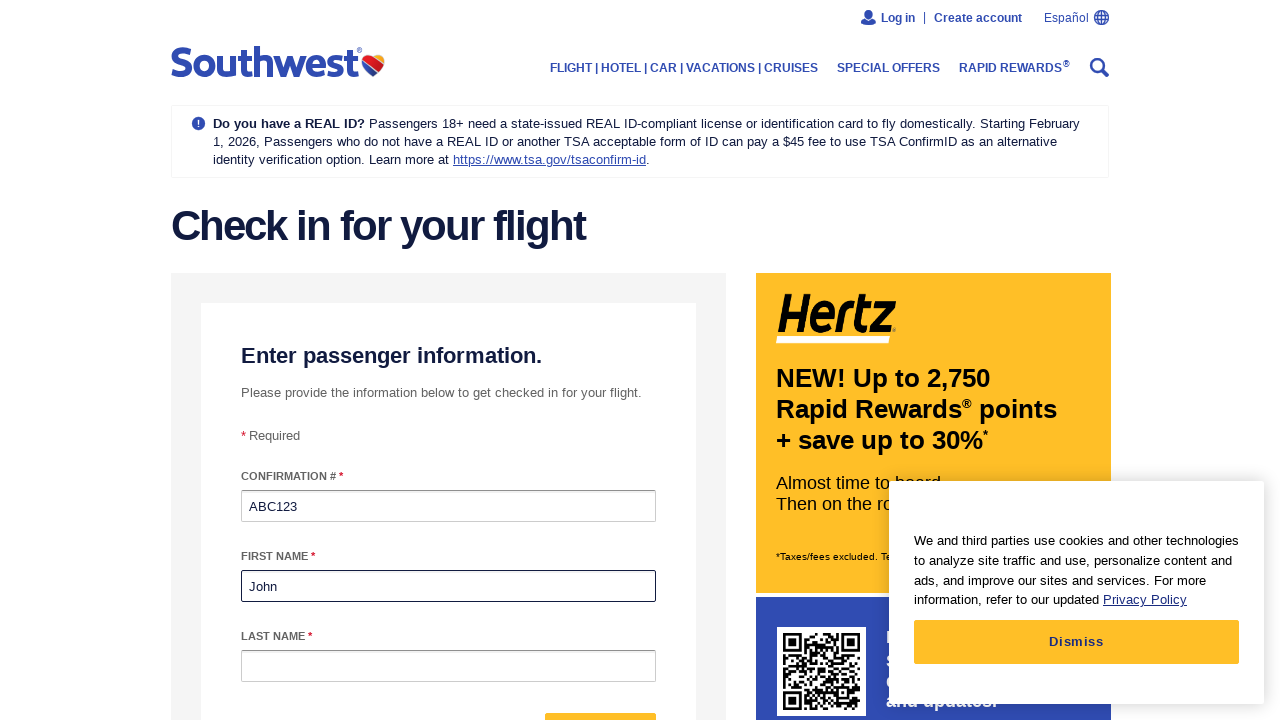

Filled passenger last name field with 'Smith' on #passengerLastName
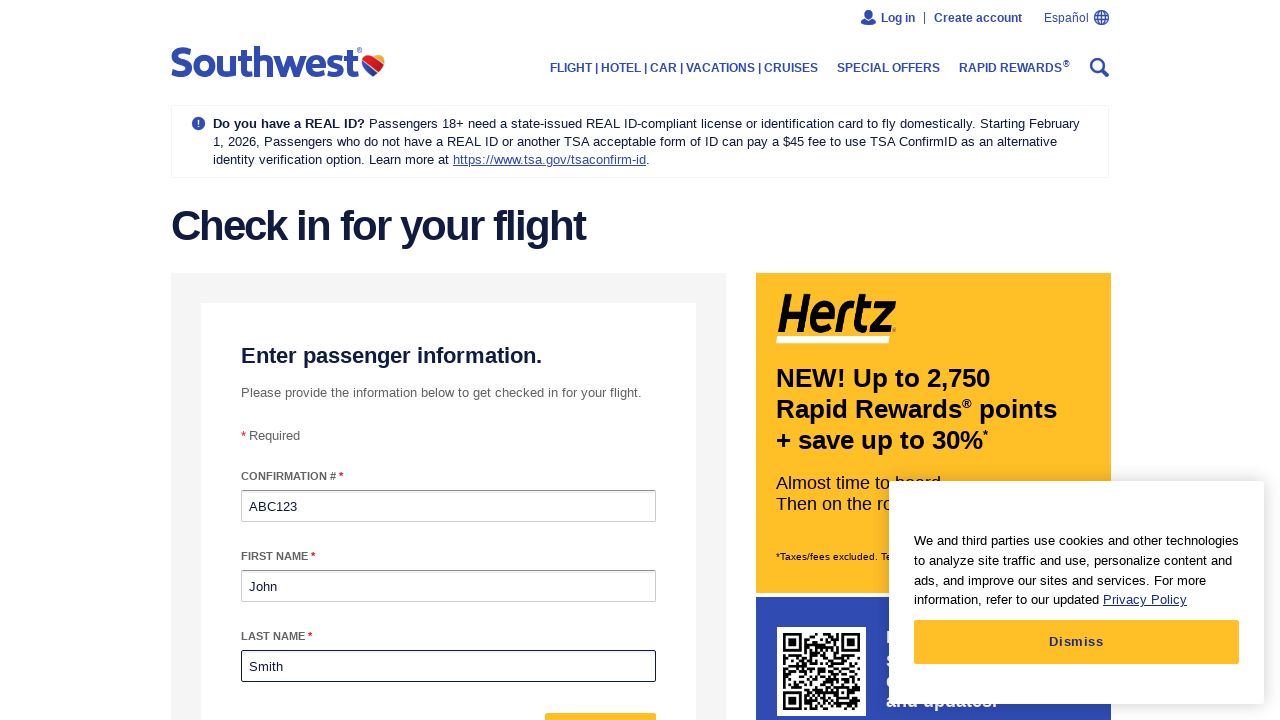

Clicked check-in submit button at (600, 696) on #form-mixin--submit-button
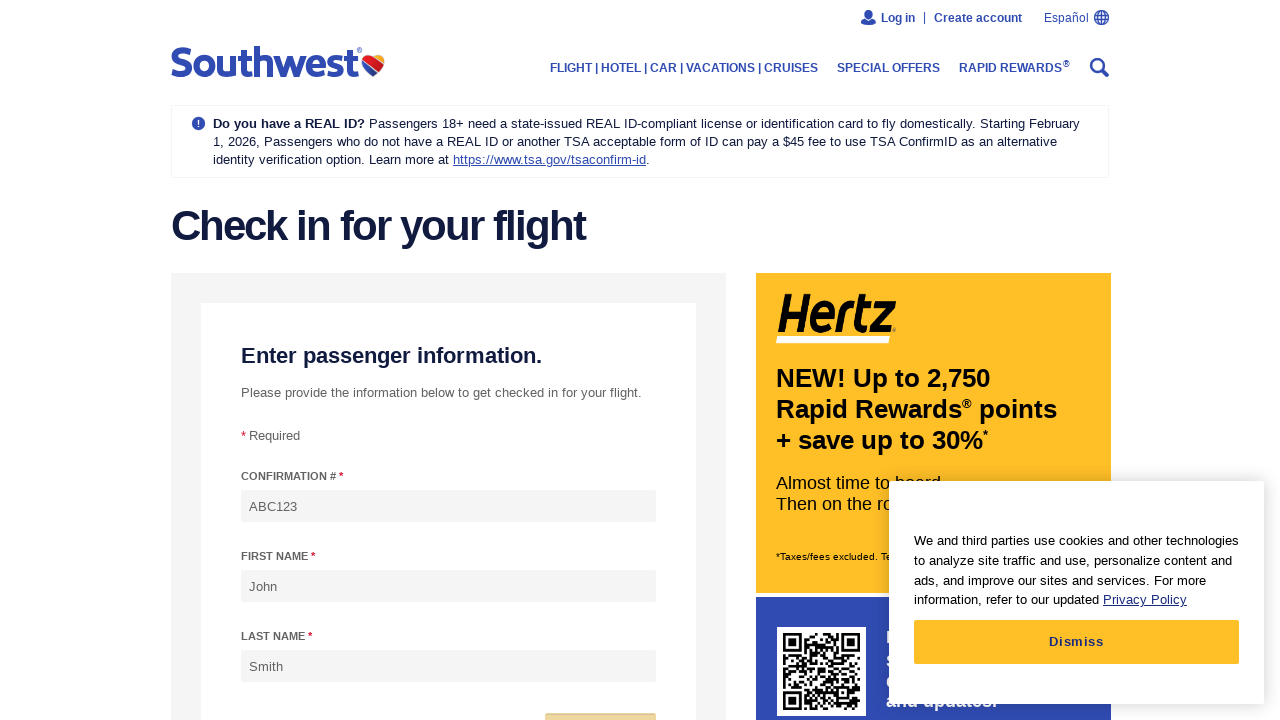

Check In button became visible and clickable
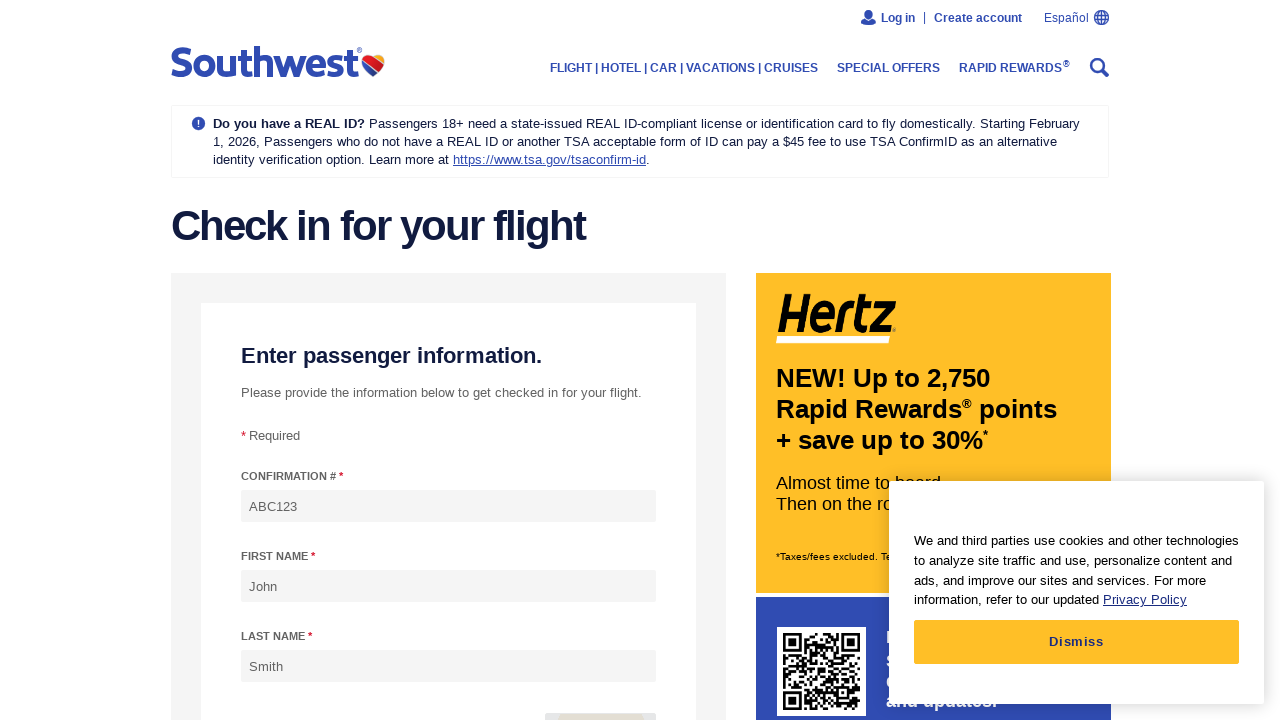

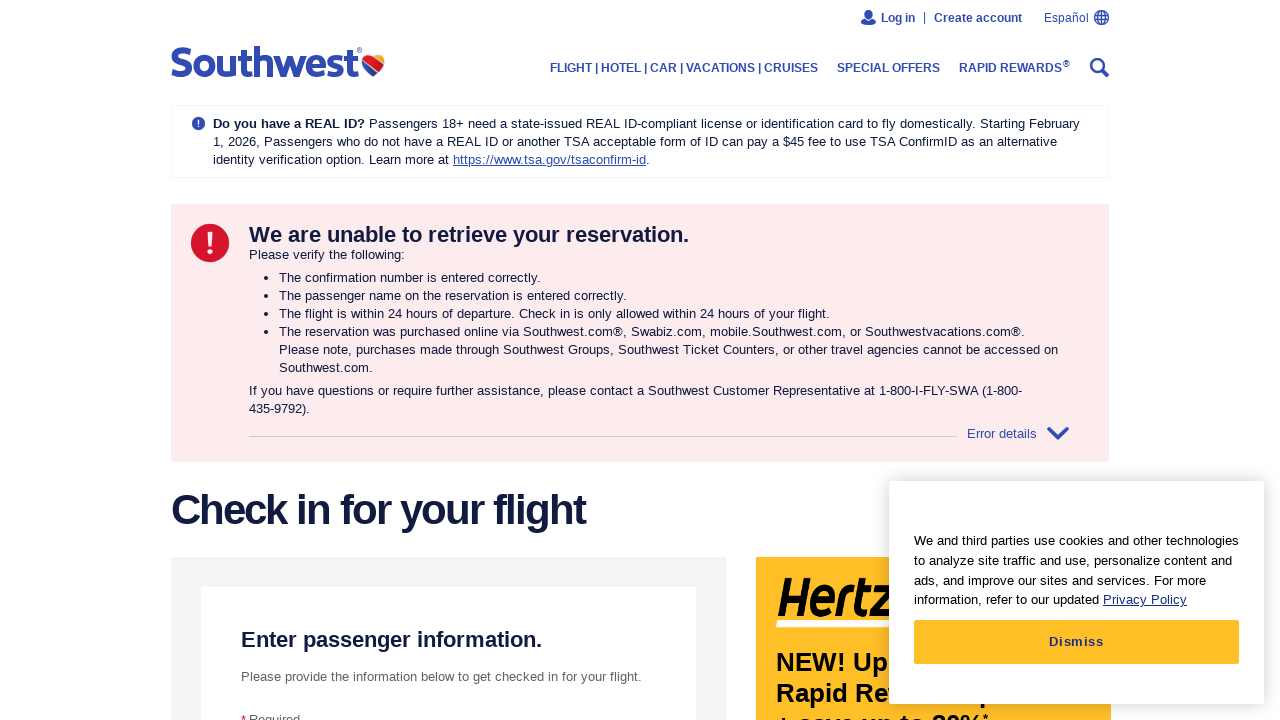